Solves a math problem by extracting a value from an element attribute, calculating the result, and submitting the form with checkboxes selected

Starting URL: http://suninjuly.github.io/get_attribute.html

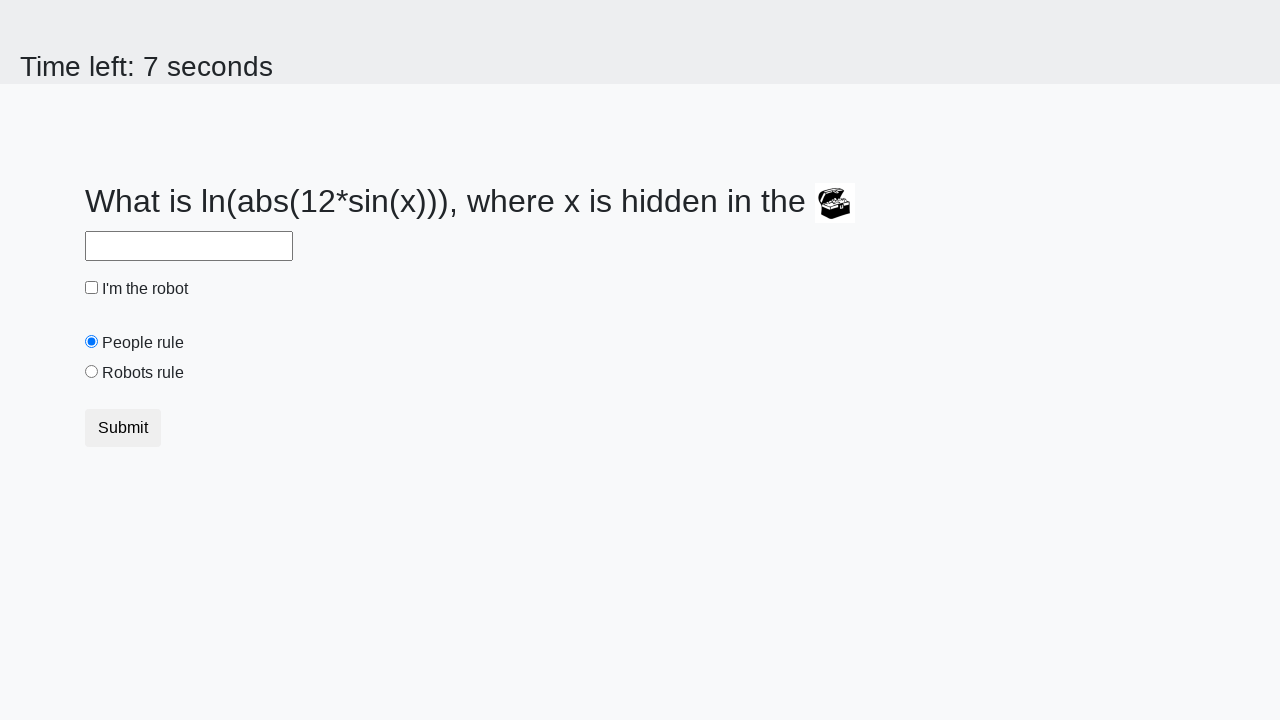

Located treasure element with ID 'treasure'
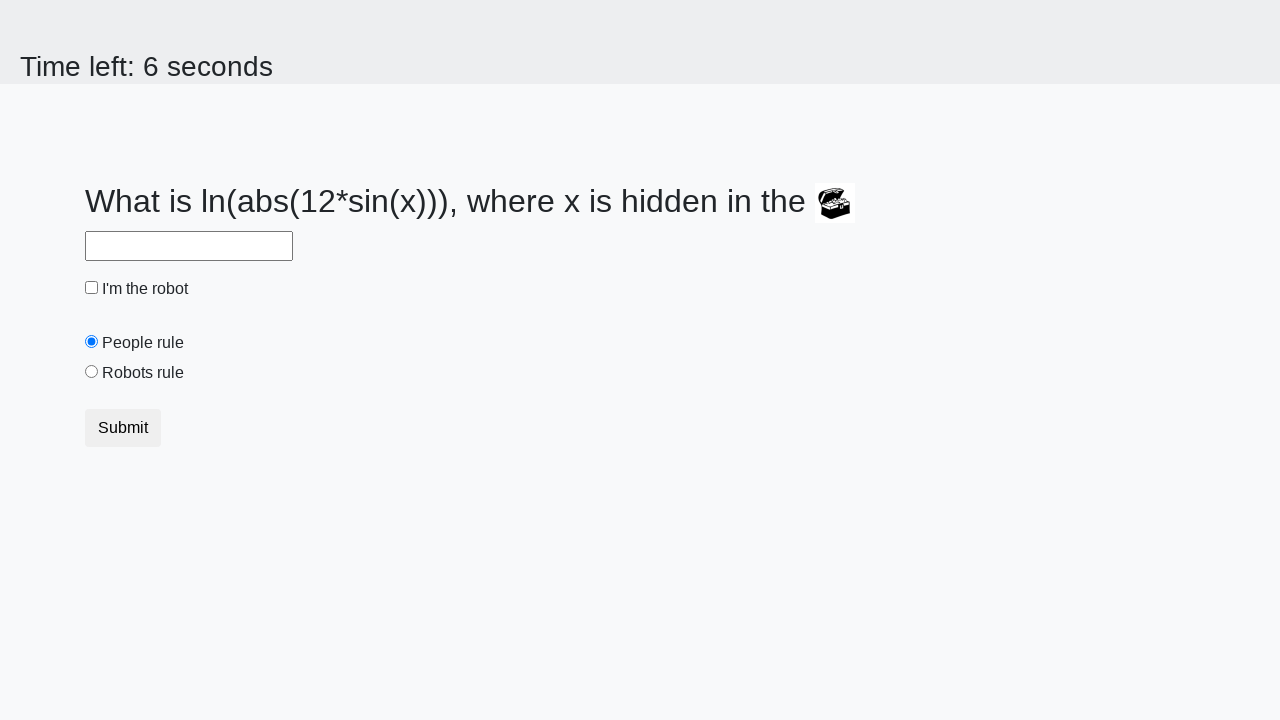

Extracted valuex attribute from treasure element: 106
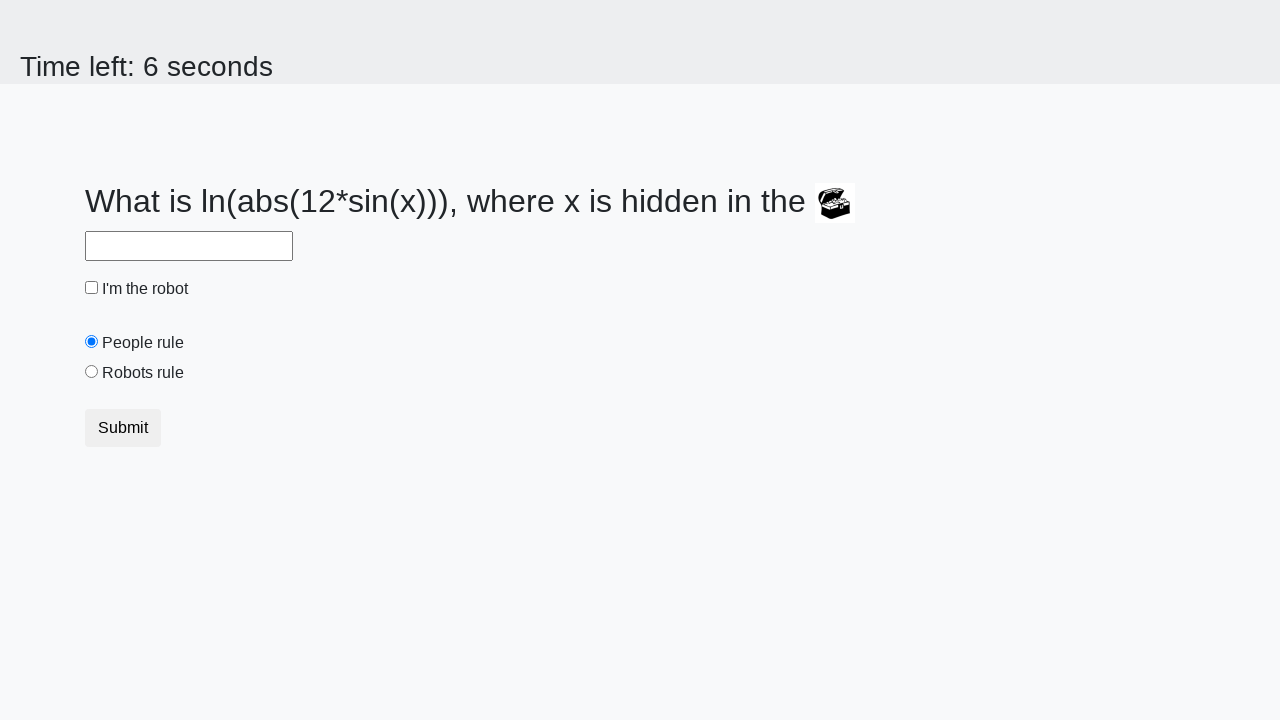

Calculated result using math formula: 2.1662738402470545
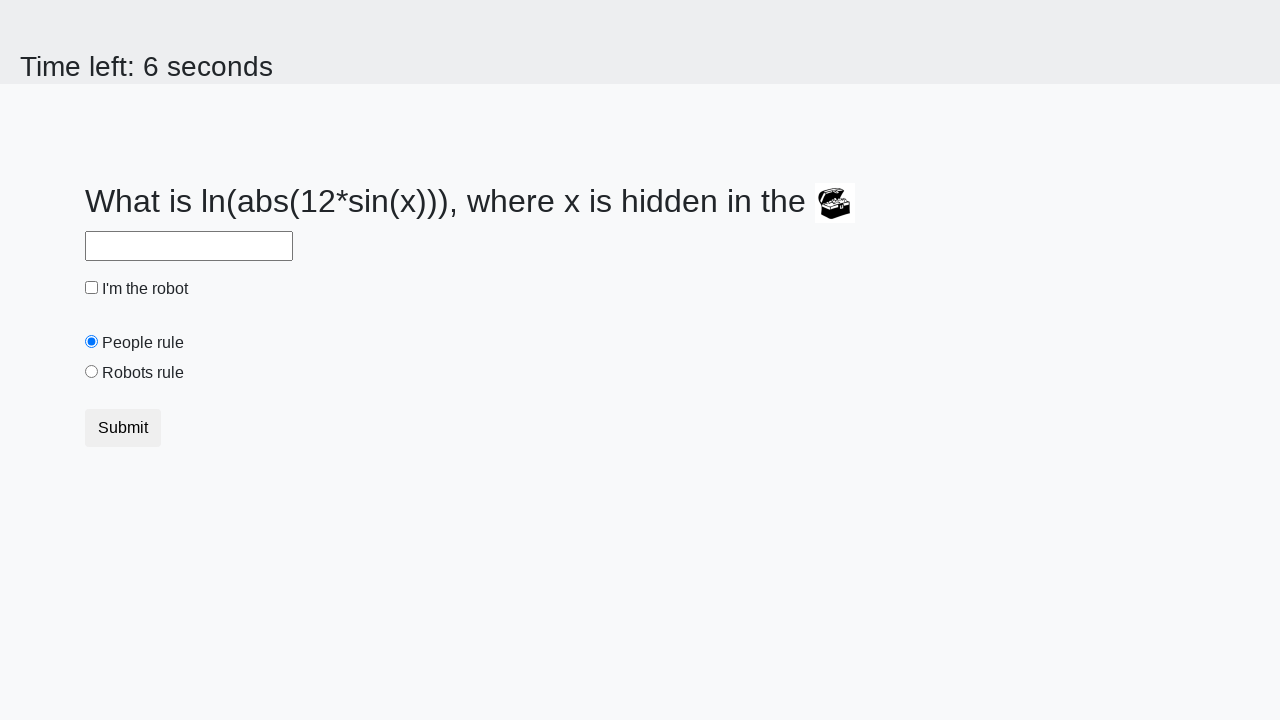

Filled answer field with calculated value: 2.1662738402470545 on #answer
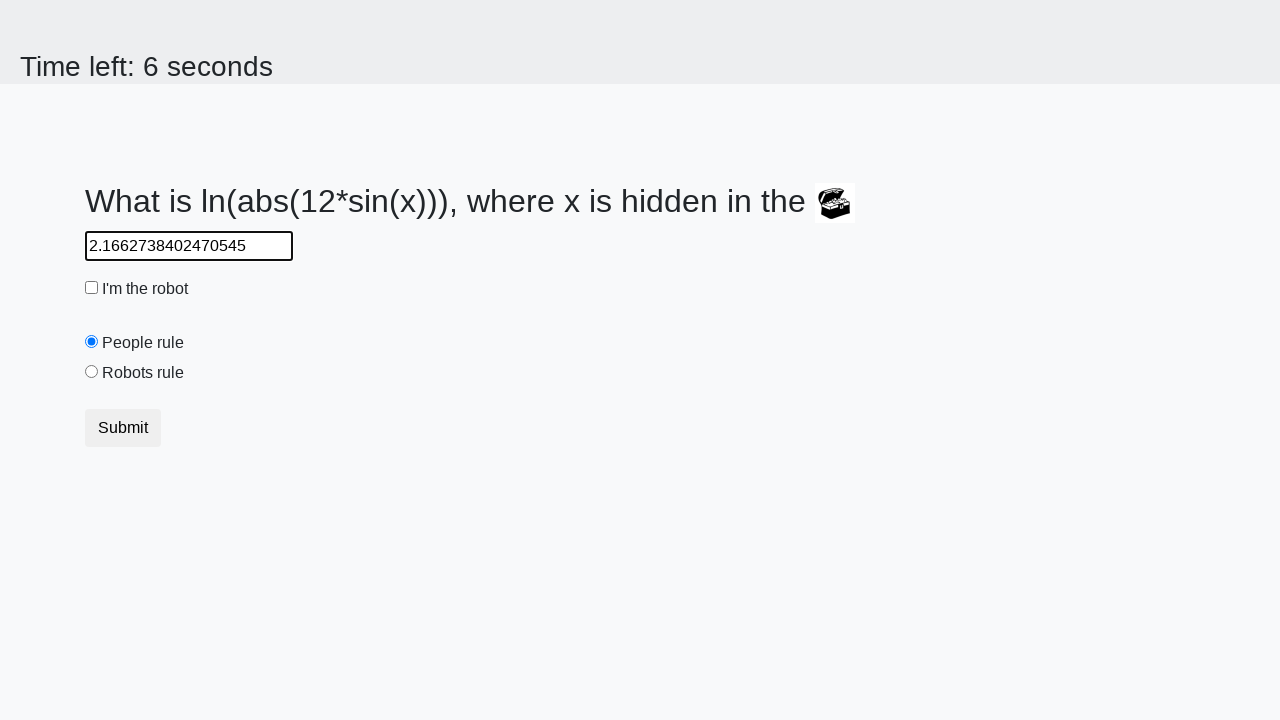

Clicked robot checkbox at (92, 288) on #robotCheckbox
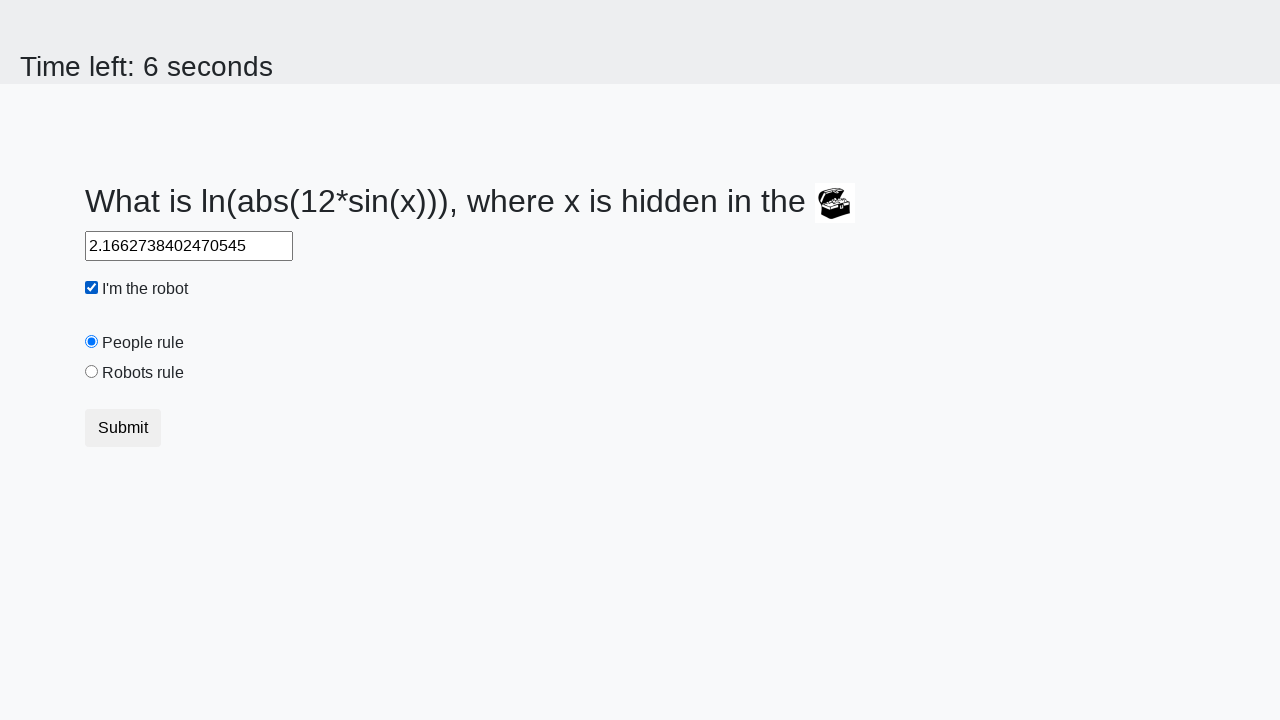

Clicked robots rule radio button at (92, 372) on #robotsRule
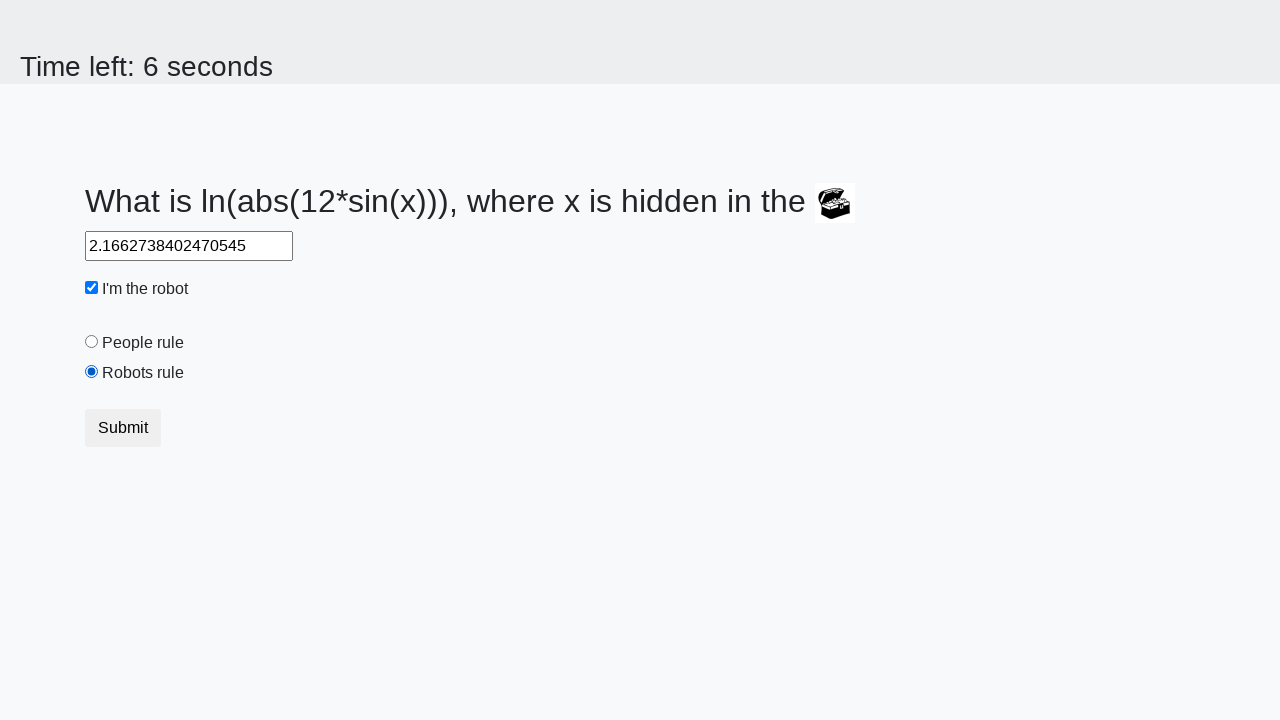

Clicked submit button to complete form at (123, 428) on button.btn
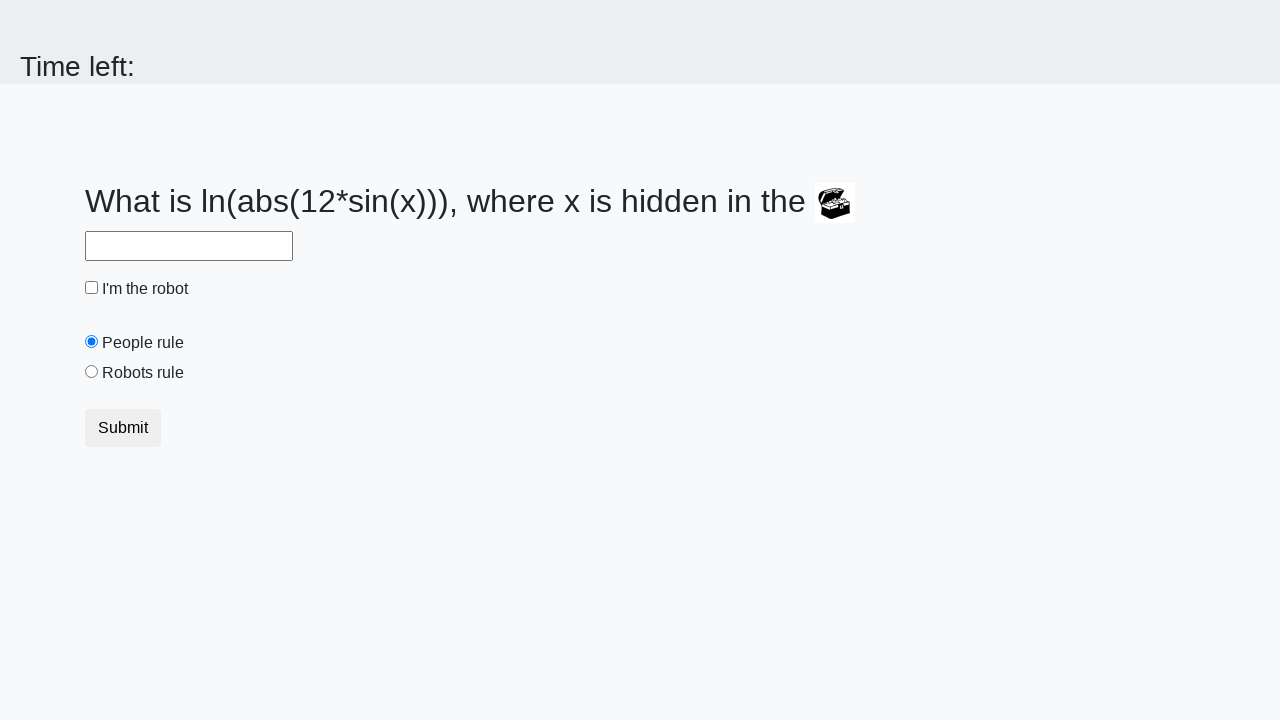

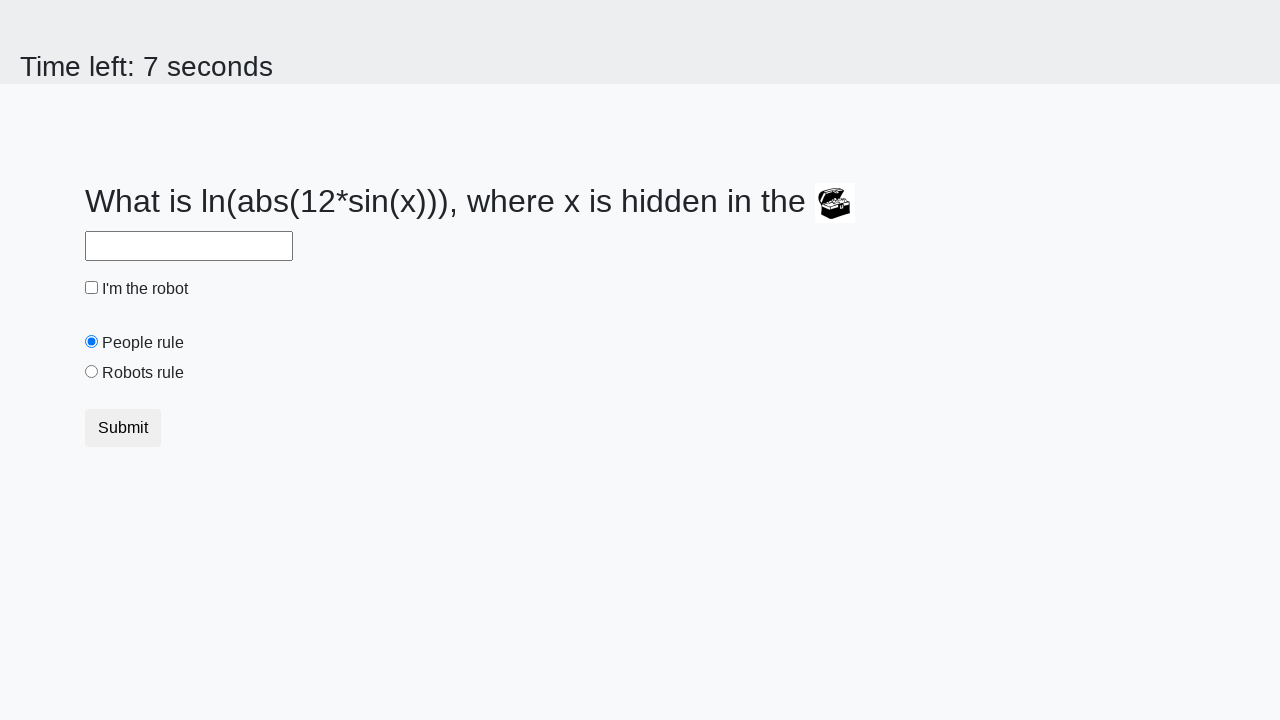